Tests browser window handling by clicking a button that opens a new window, then switches between the windows to verify the new window opened correctly.

Starting URL: https://demoqa.com/browser-windows

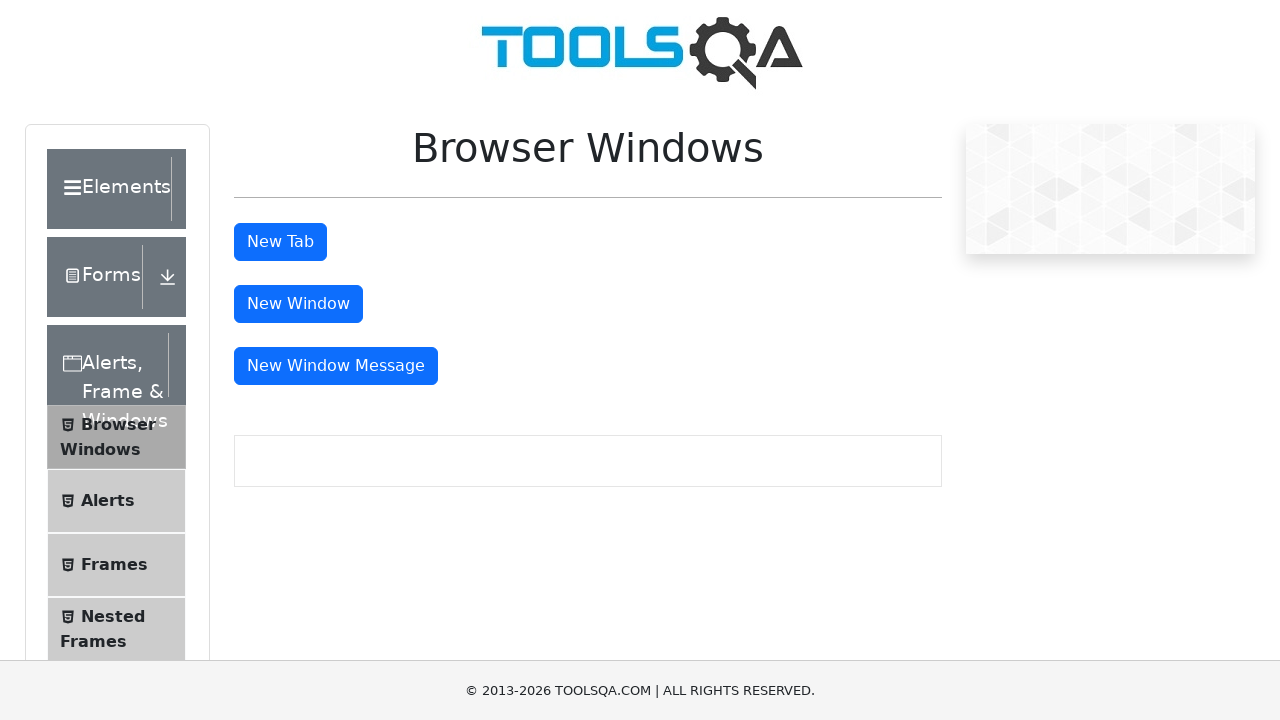

Scrolled down 250px to make the New Window button visible
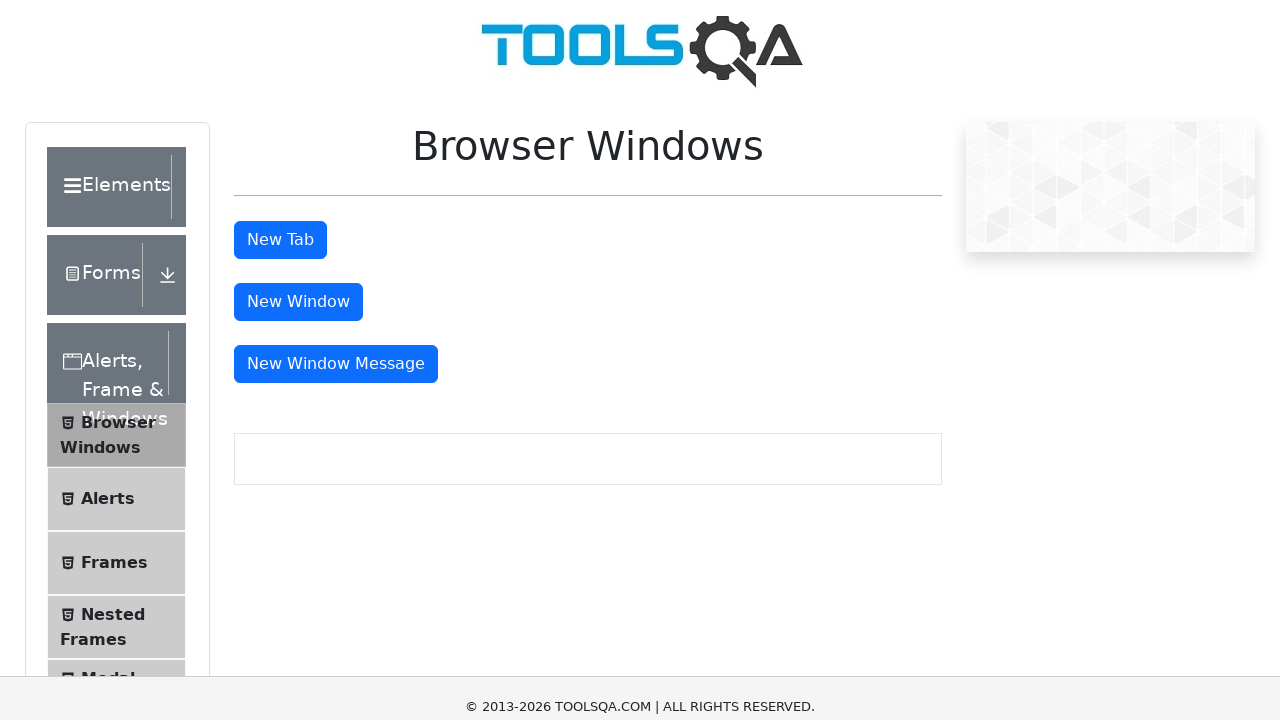

Clicked the New Window button at (298, 54) on #windowButton
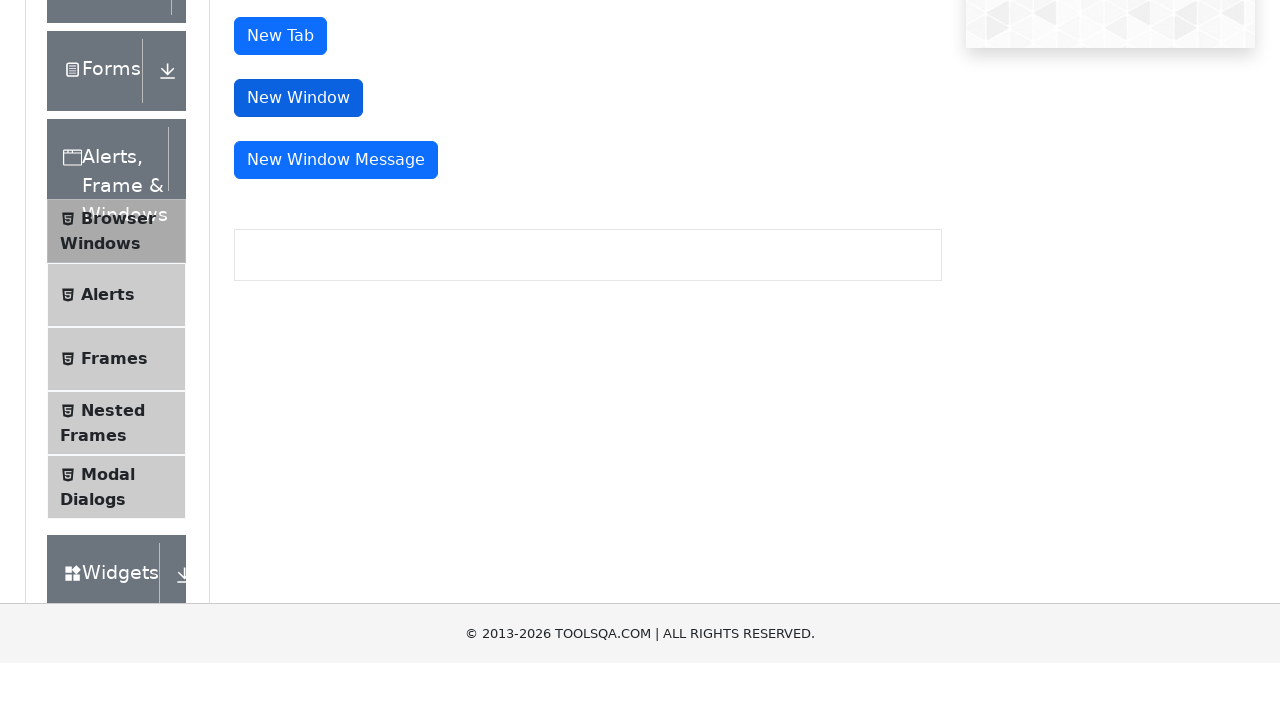

Waited 1000ms for new window to open
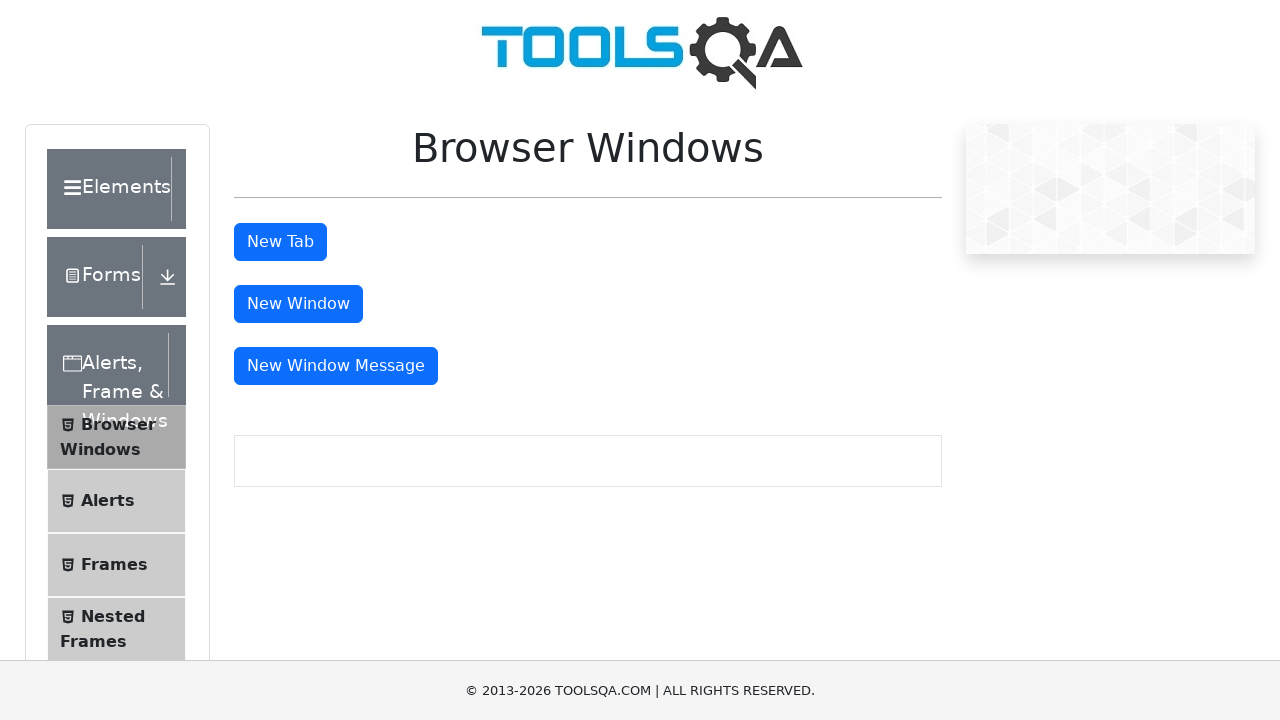

Retrieved all pages from browser context
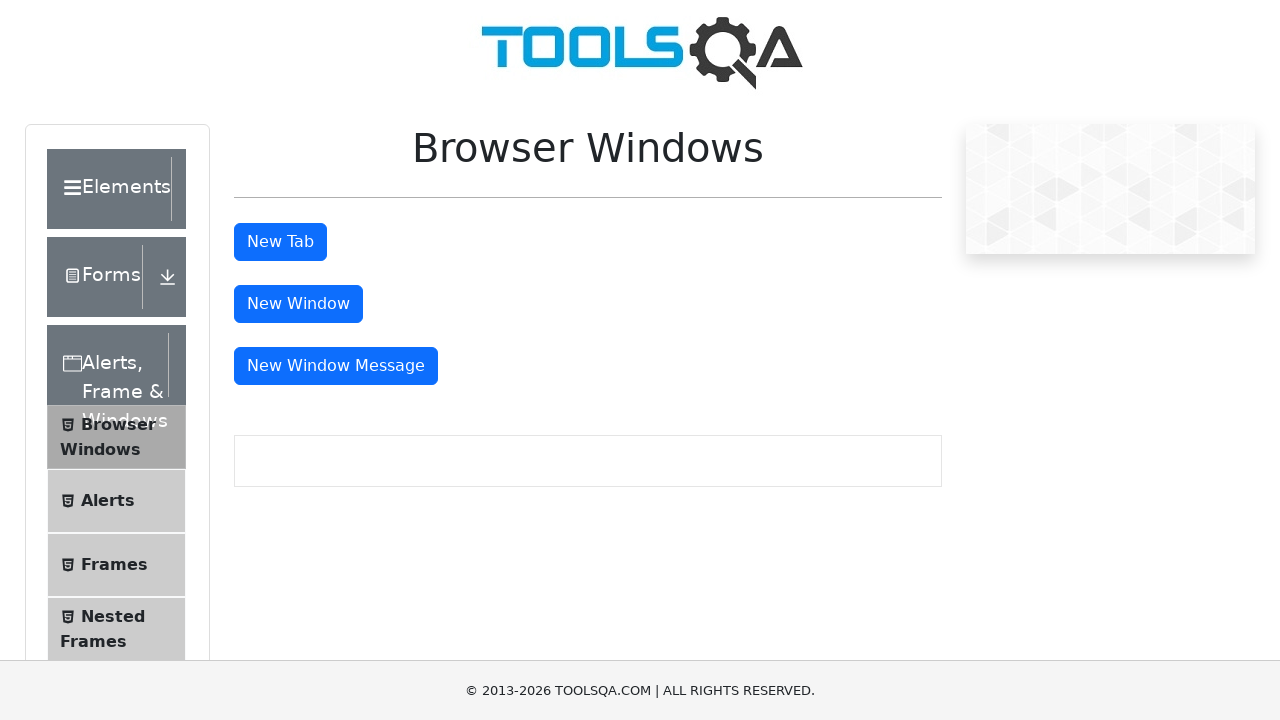

Confirmed new window opened - identified new page in context
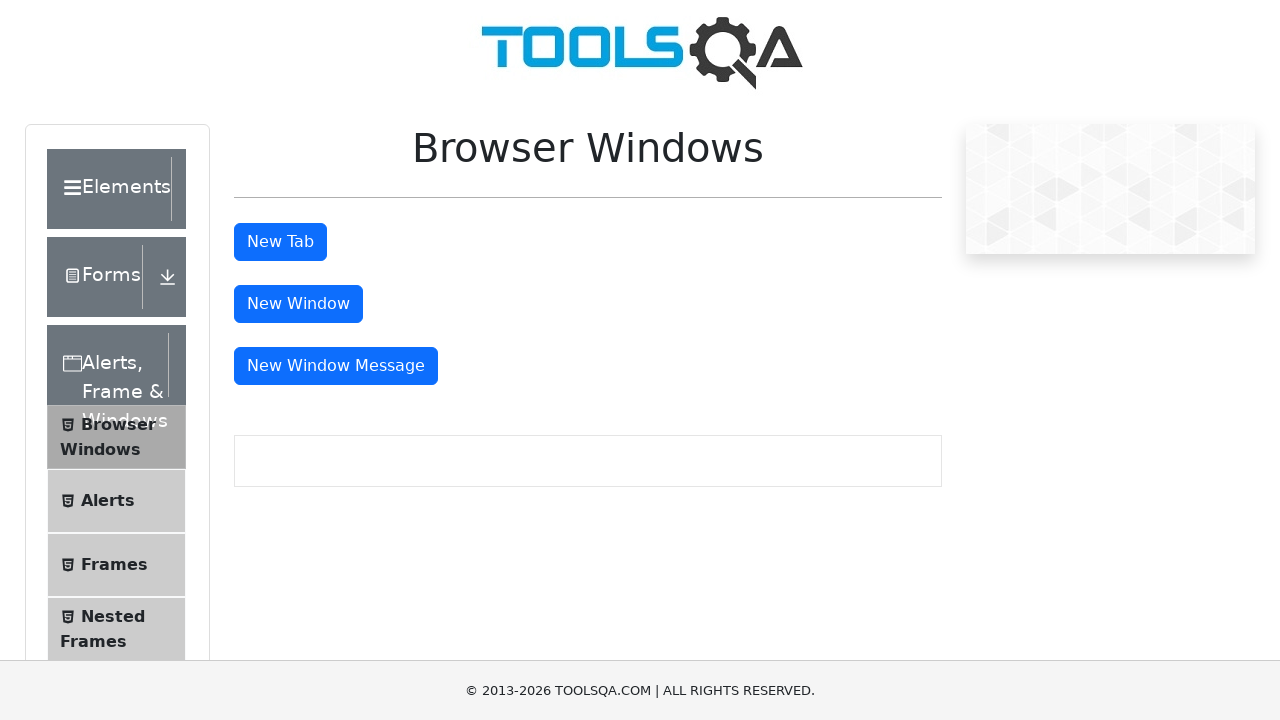

New page DOM content loaded
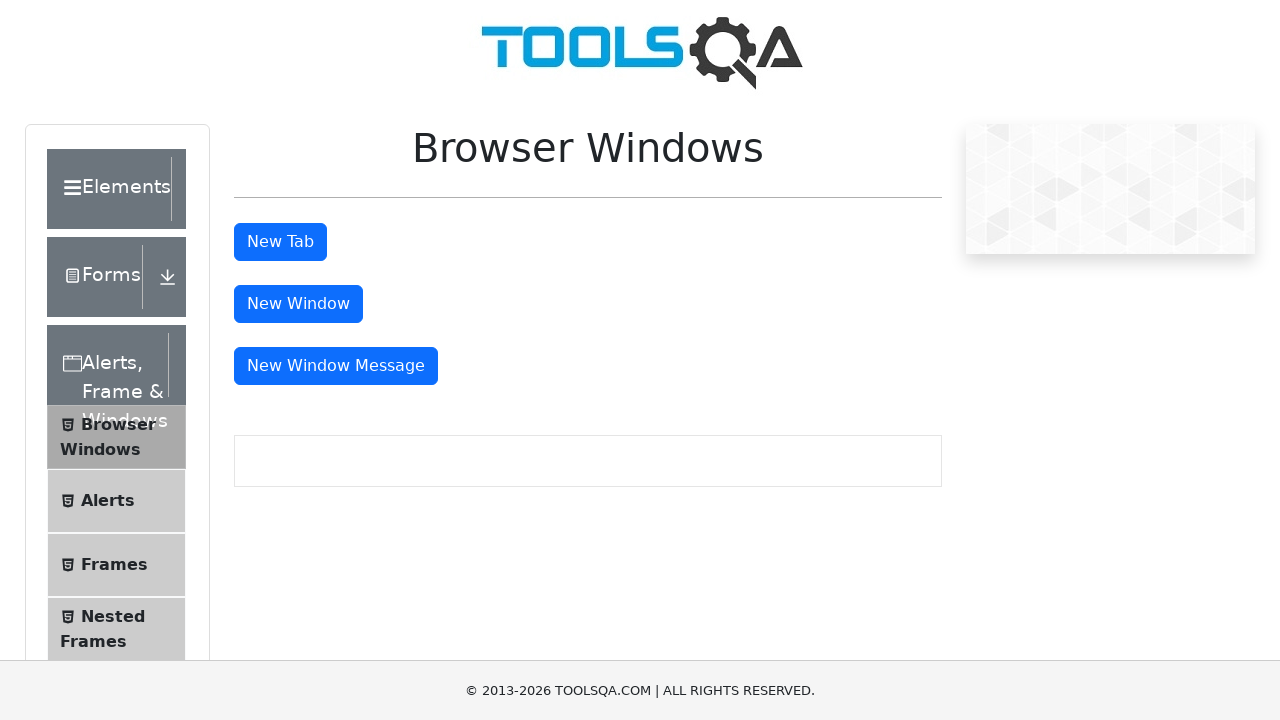

Switched back to original window
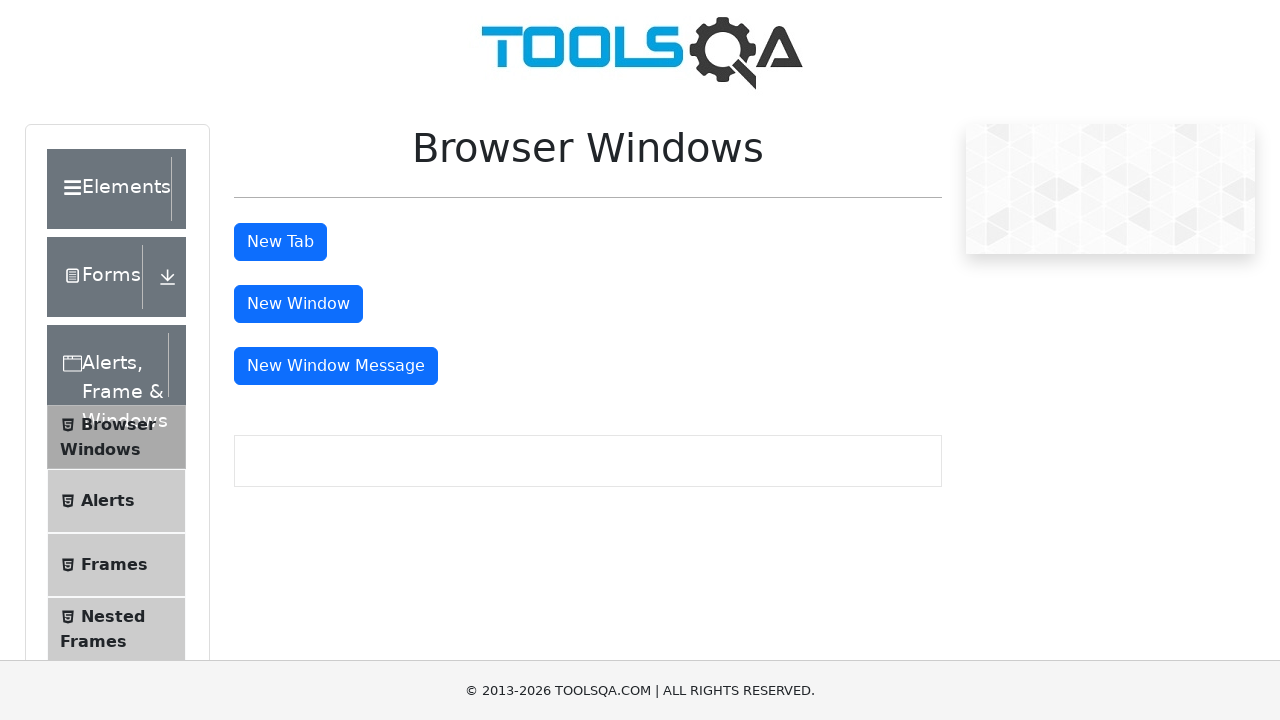

Switched to new window again
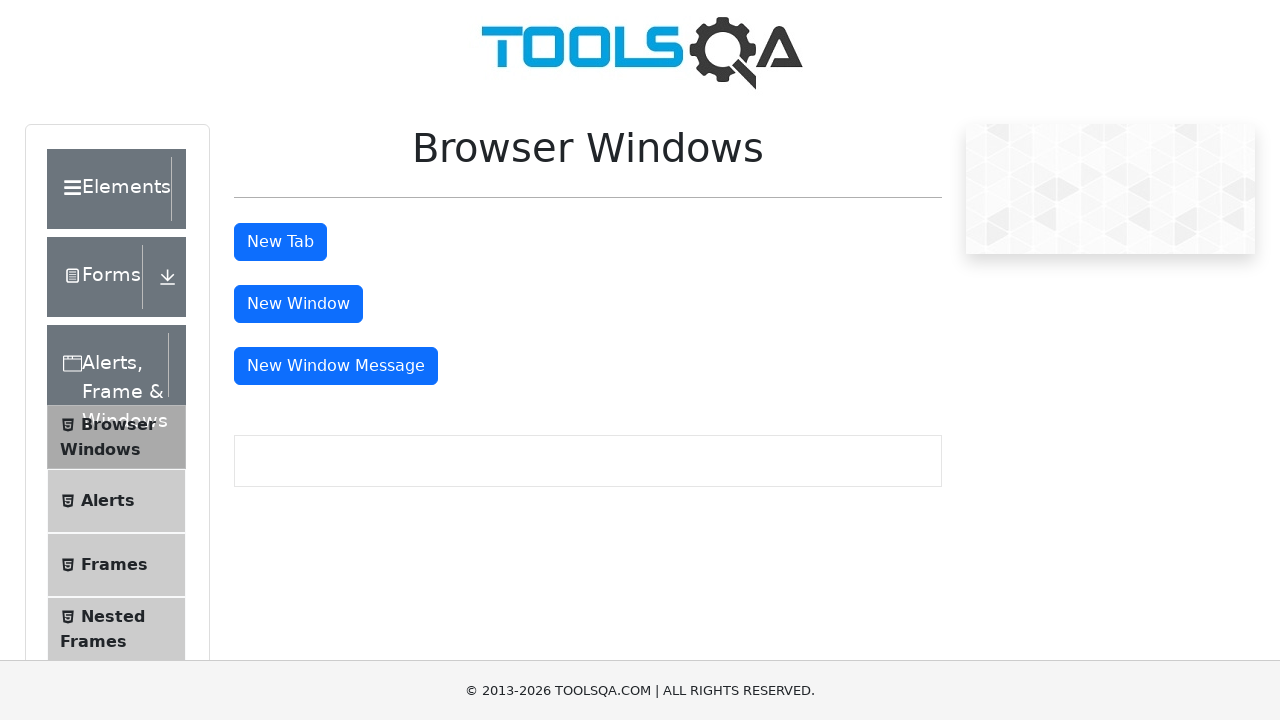

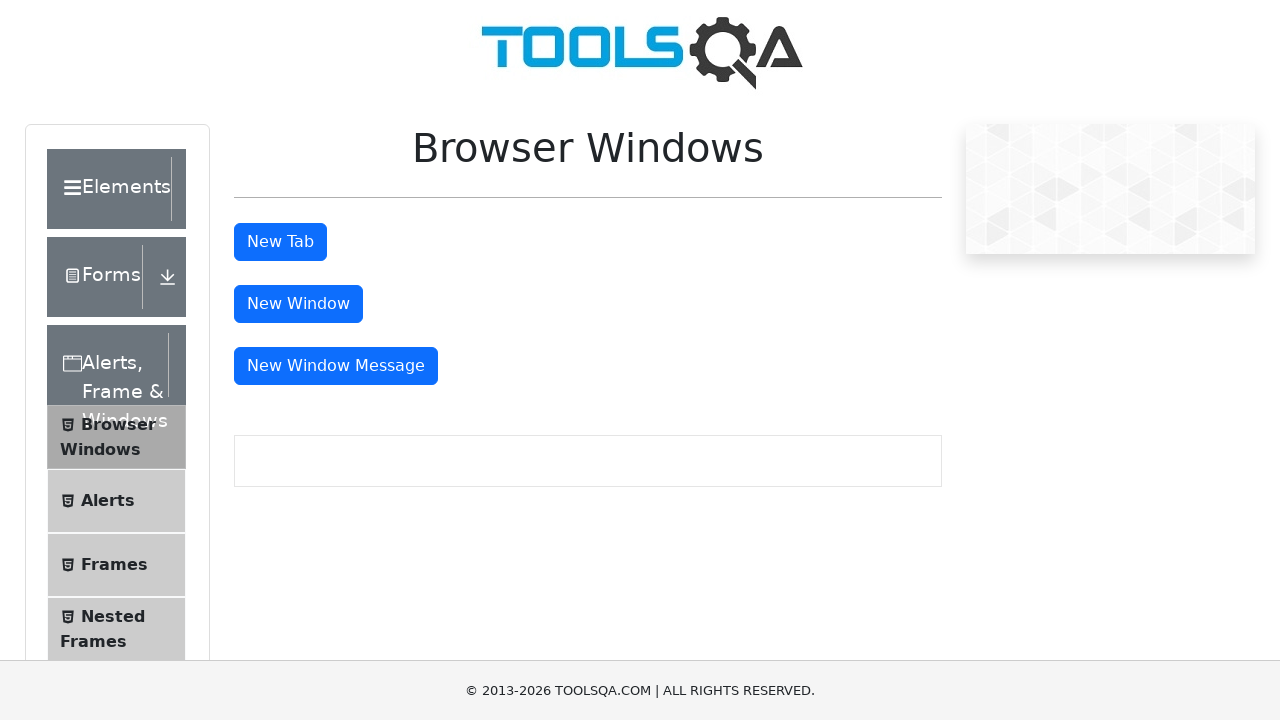